Tests a practice form by checking a checkbox, selecting radio button and dropdown options, filling a password field, submitting the form, verifying success message, navigating to the shop page, and adding a Nokia Edge product to cart.

Starting URL: https://rahulshettyacademy.com/angularpractice/

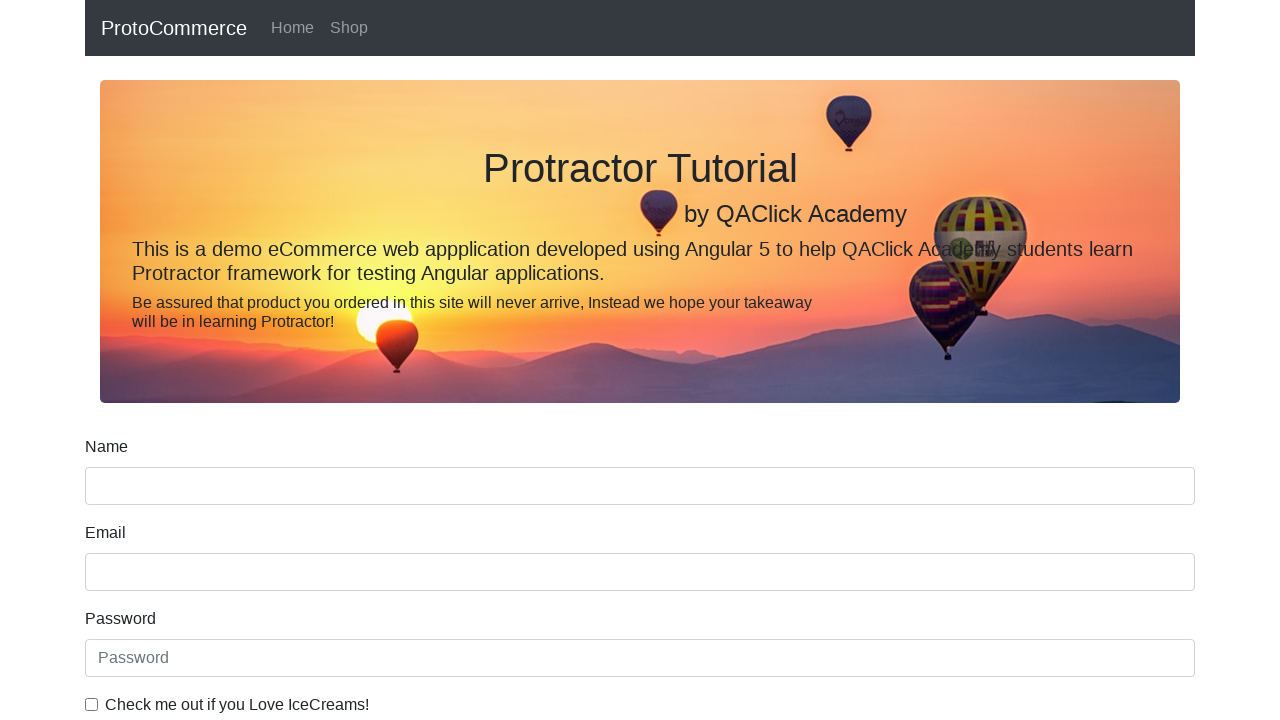

Checked 'Love IceCreams' checkbox at (92, 704) on internal:label="Check me out if you Love IceCreams!"i
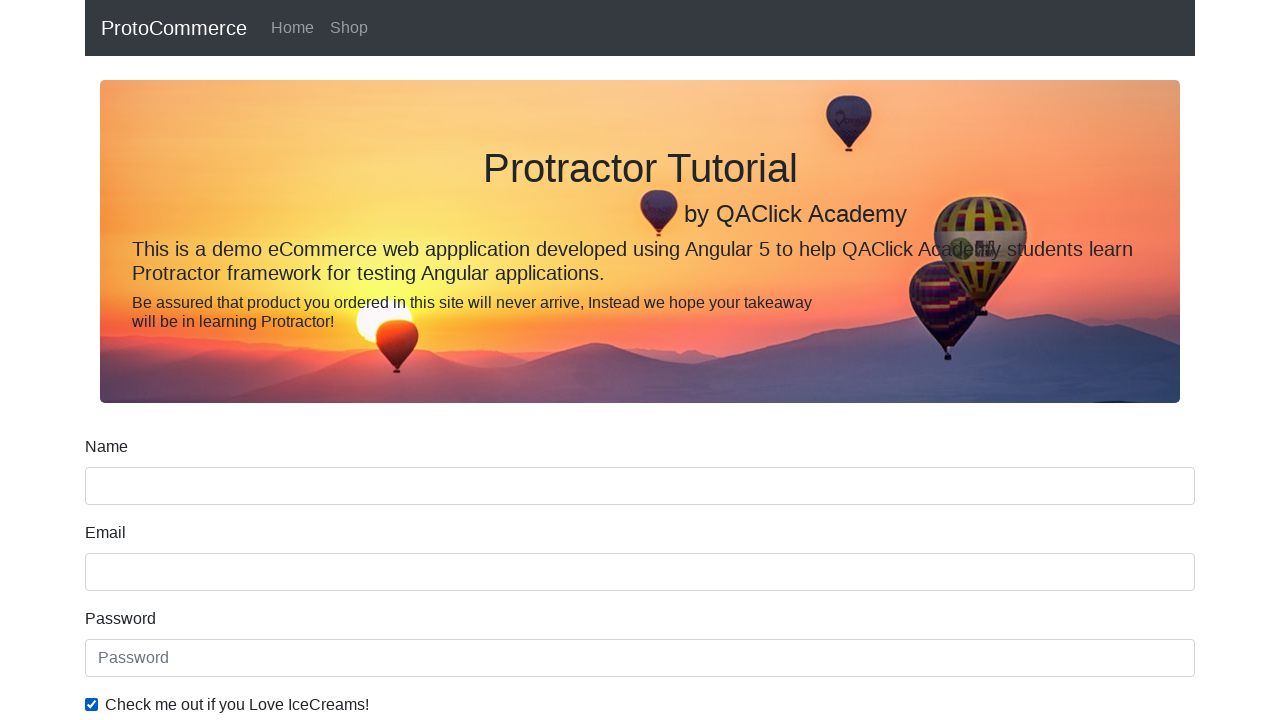

Selected 'Employed' radio button at (326, 360) on internal:label="Employed"i
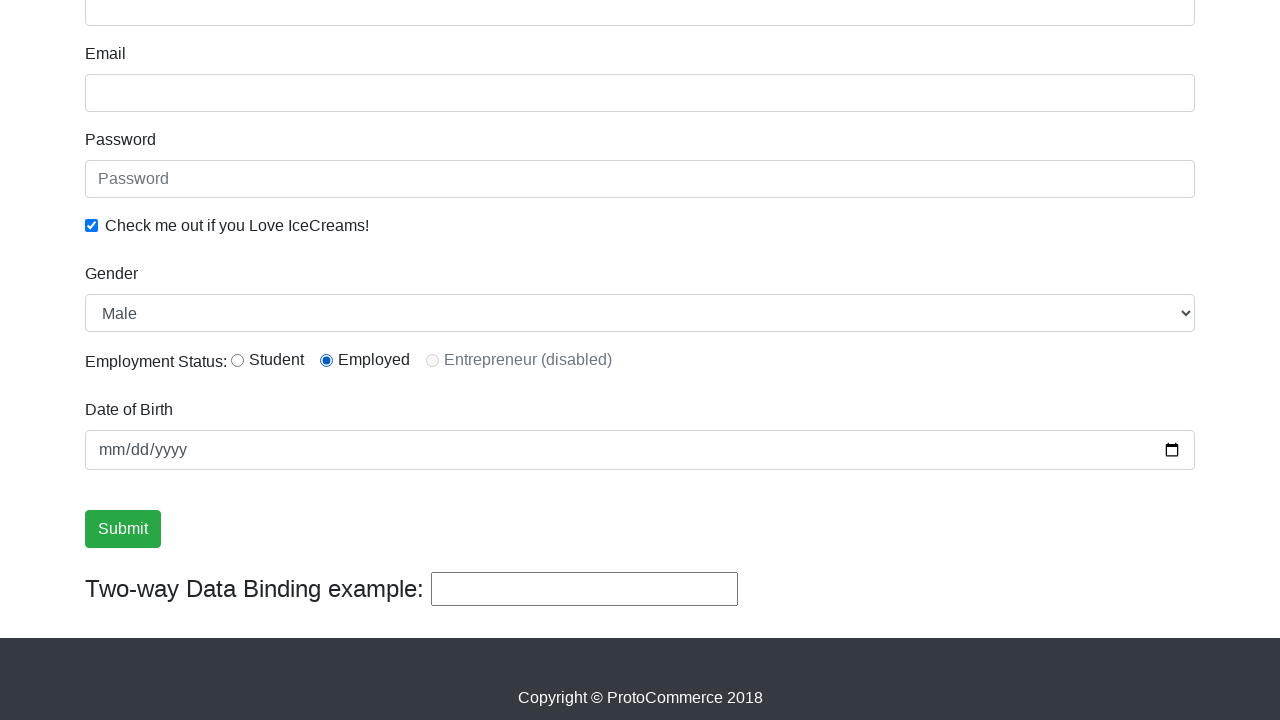

Selected 'Female' from Gender dropdown on internal:label="Gender"i
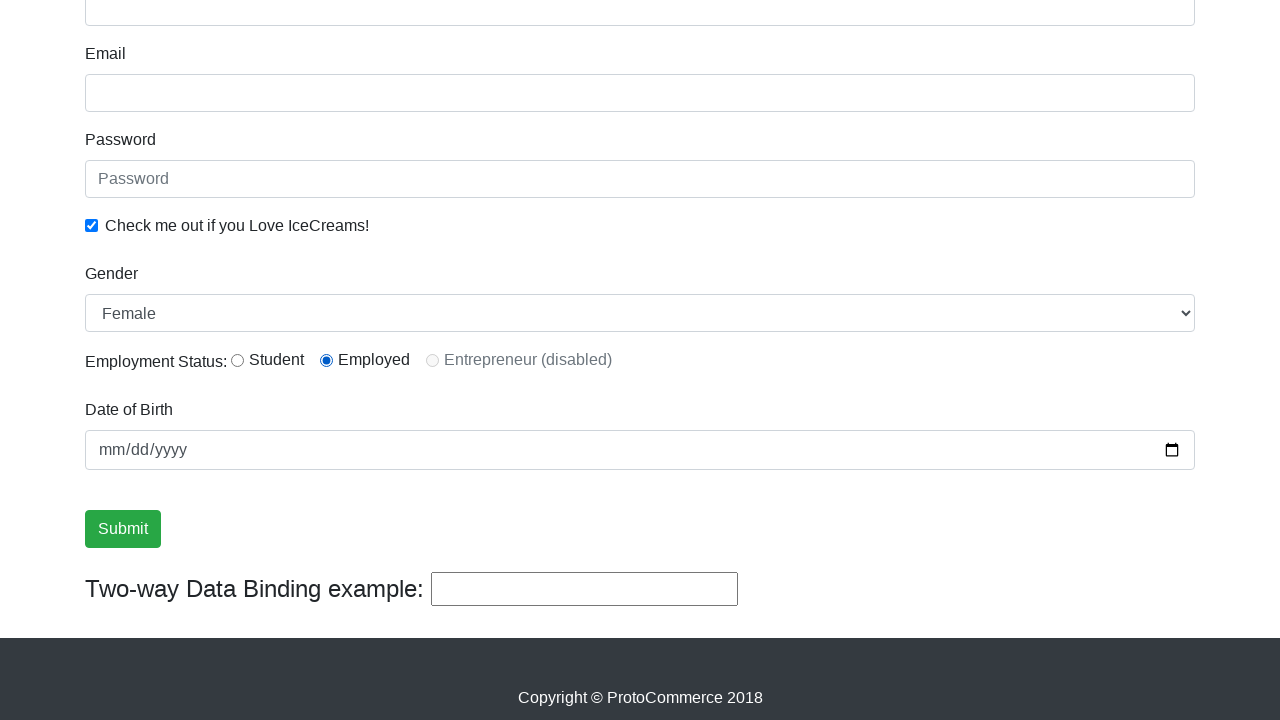

Filled password field with 'abc123' on internal:attr=[placeholder="Password"i]
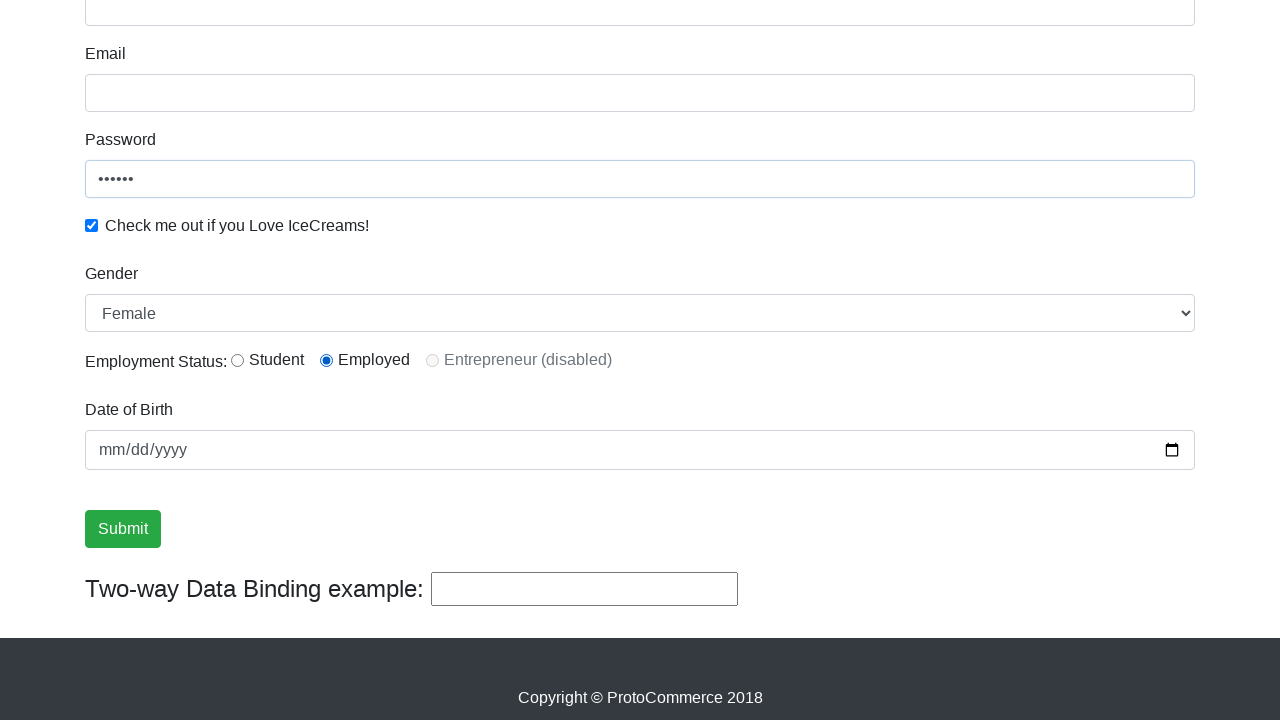

Clicked Submit button at (123, 529) on internal:role=button[name="Submit"i]
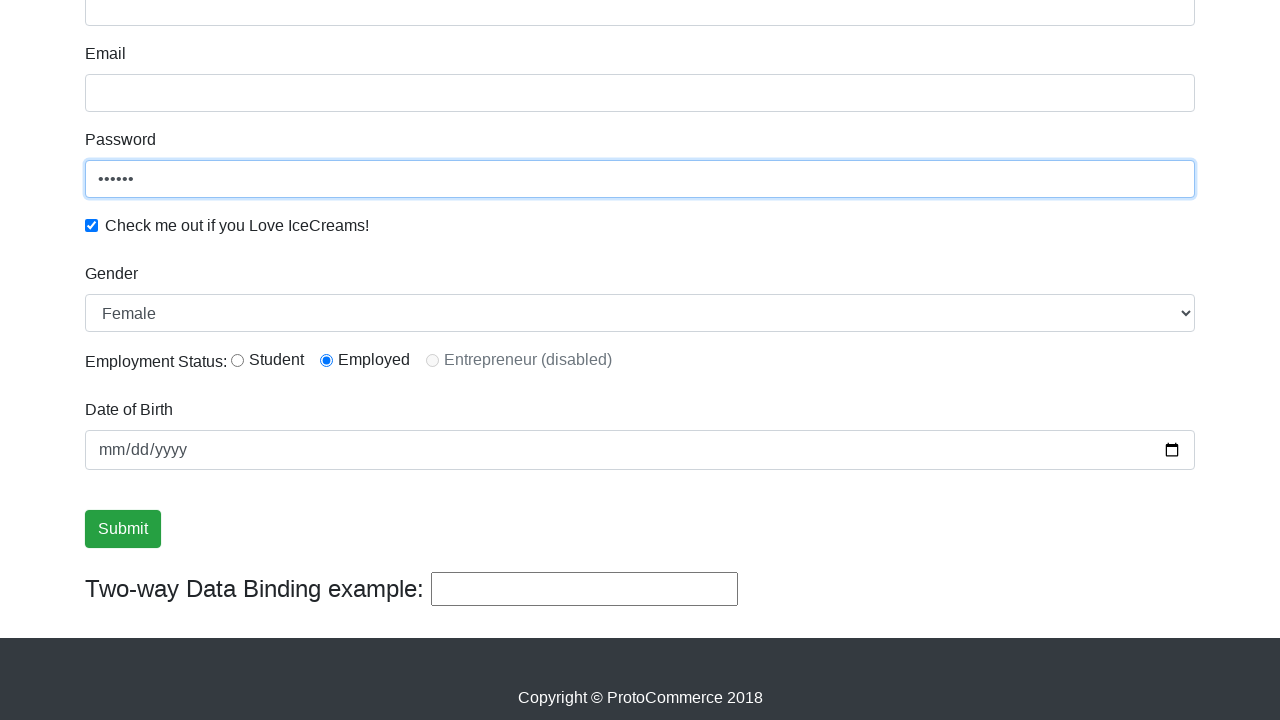

Verified success message is visible
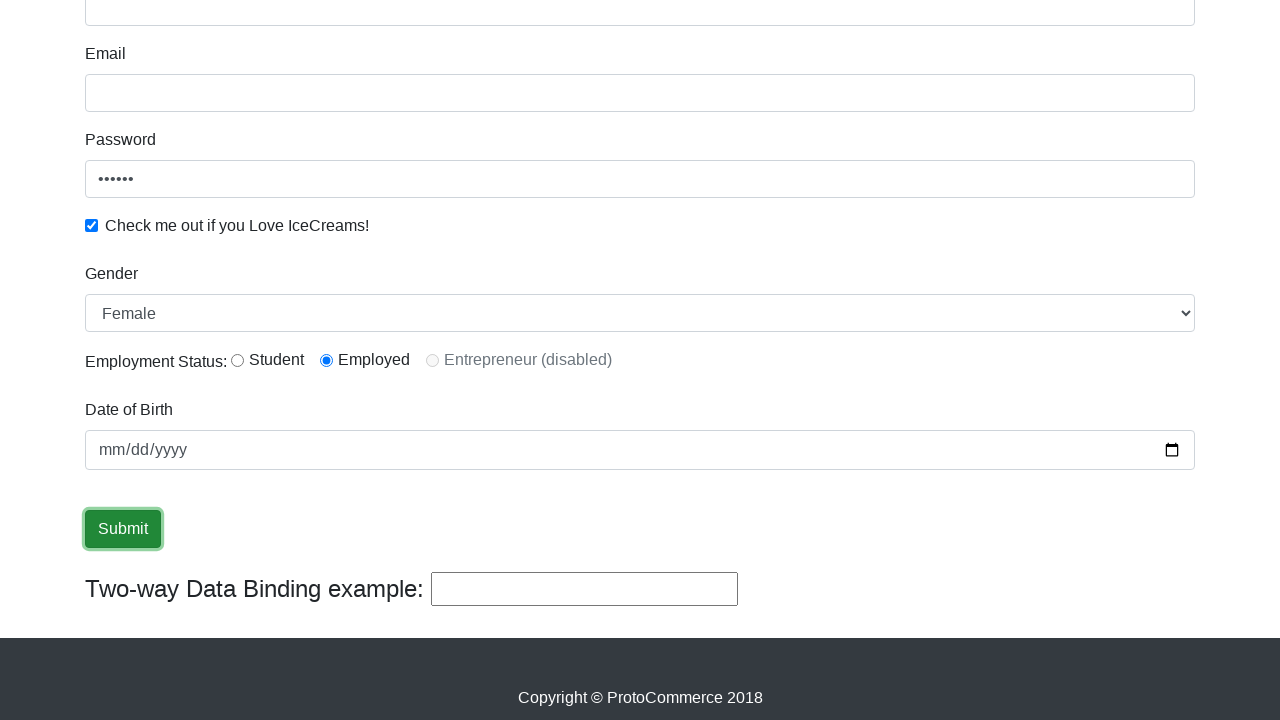

Clicked on Shop link at (349, 28) on internal:role=link[name="Shop"i]
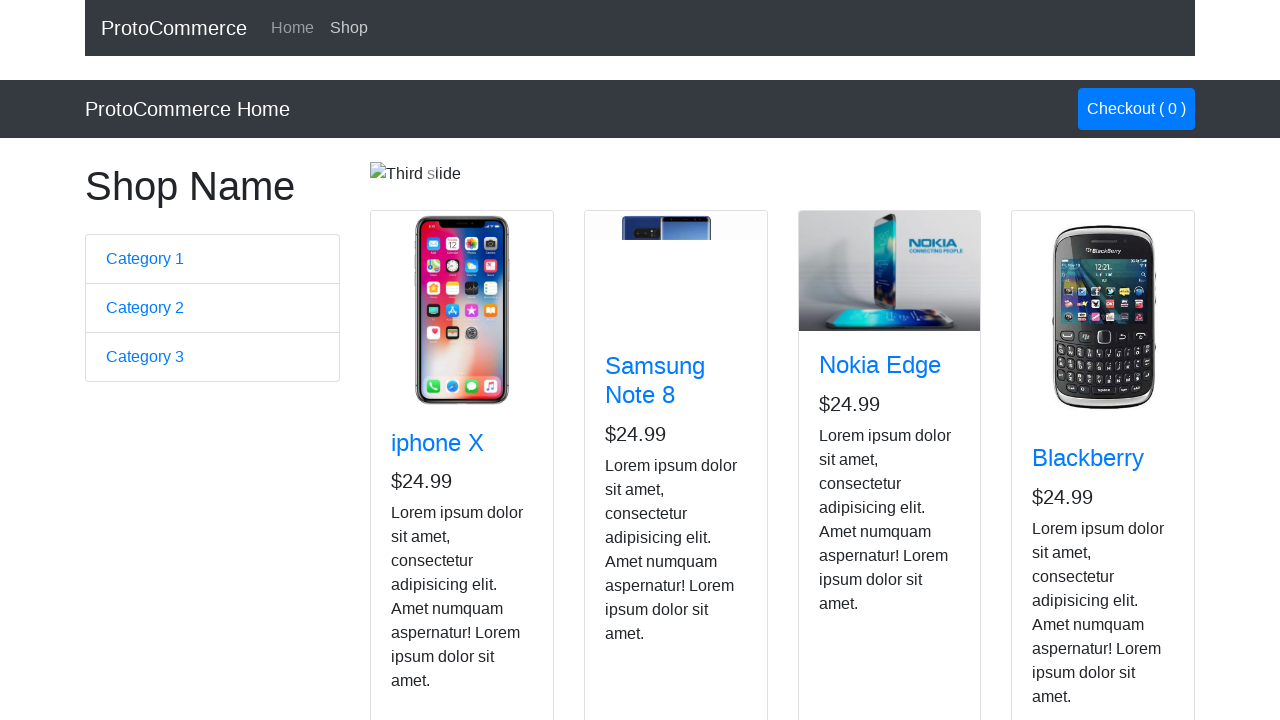

Clicked Add button on Nokia Edge product card at (854, 528) on app-card >> internal:has-text="Nokia Edge"i >> internal:role=button
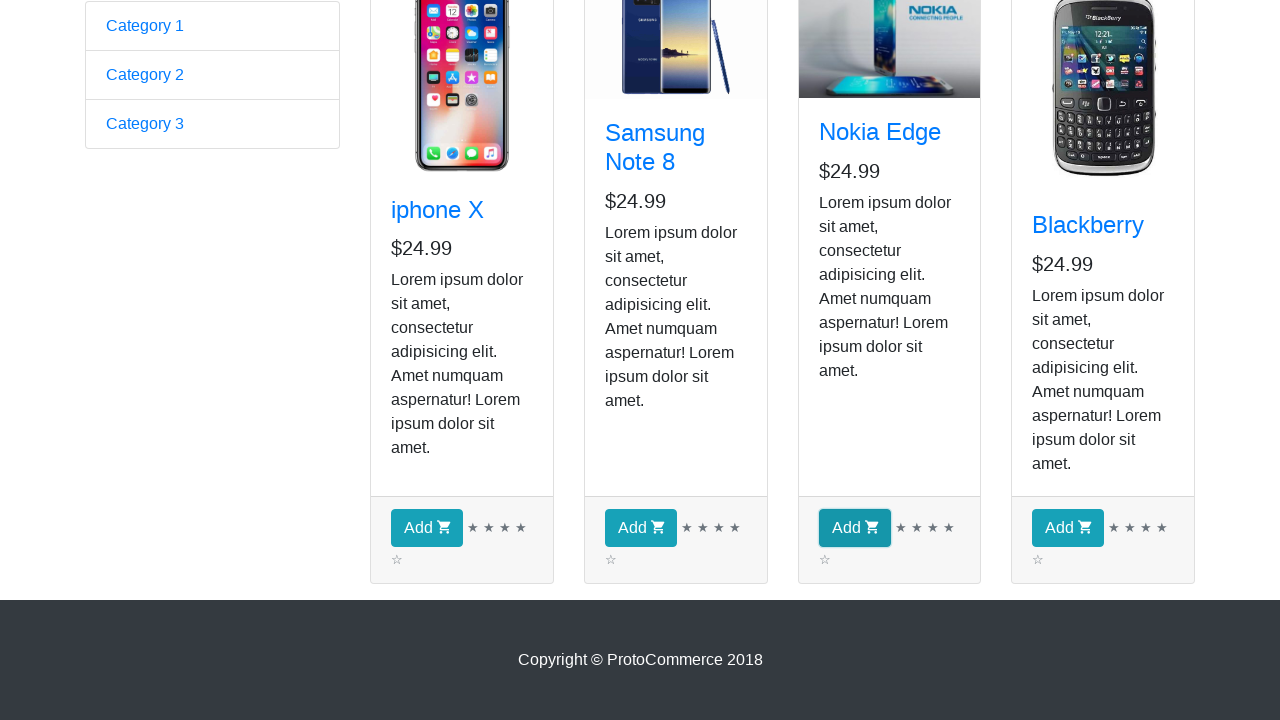

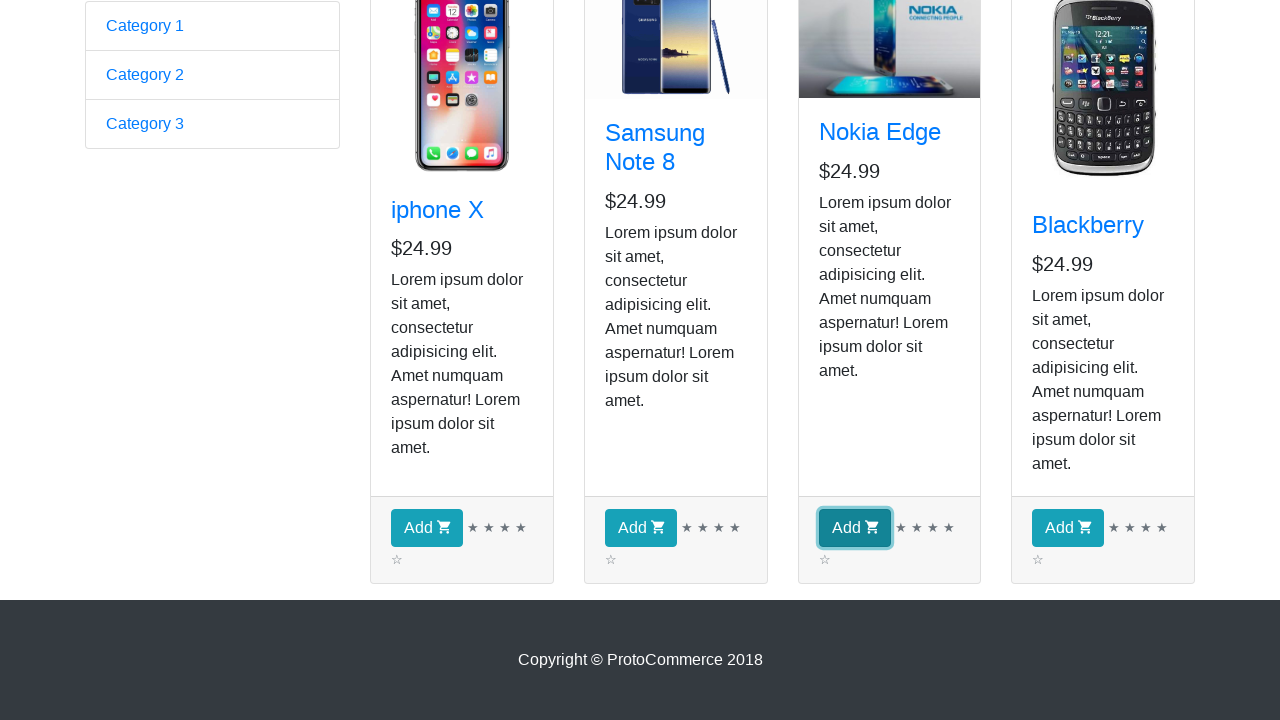